Tests drag and drop functionality on jQuery UI demo page by dragging an element into a droppable area, then navigating to another demo

Starting URL: https://jqueryui.com/droppable/

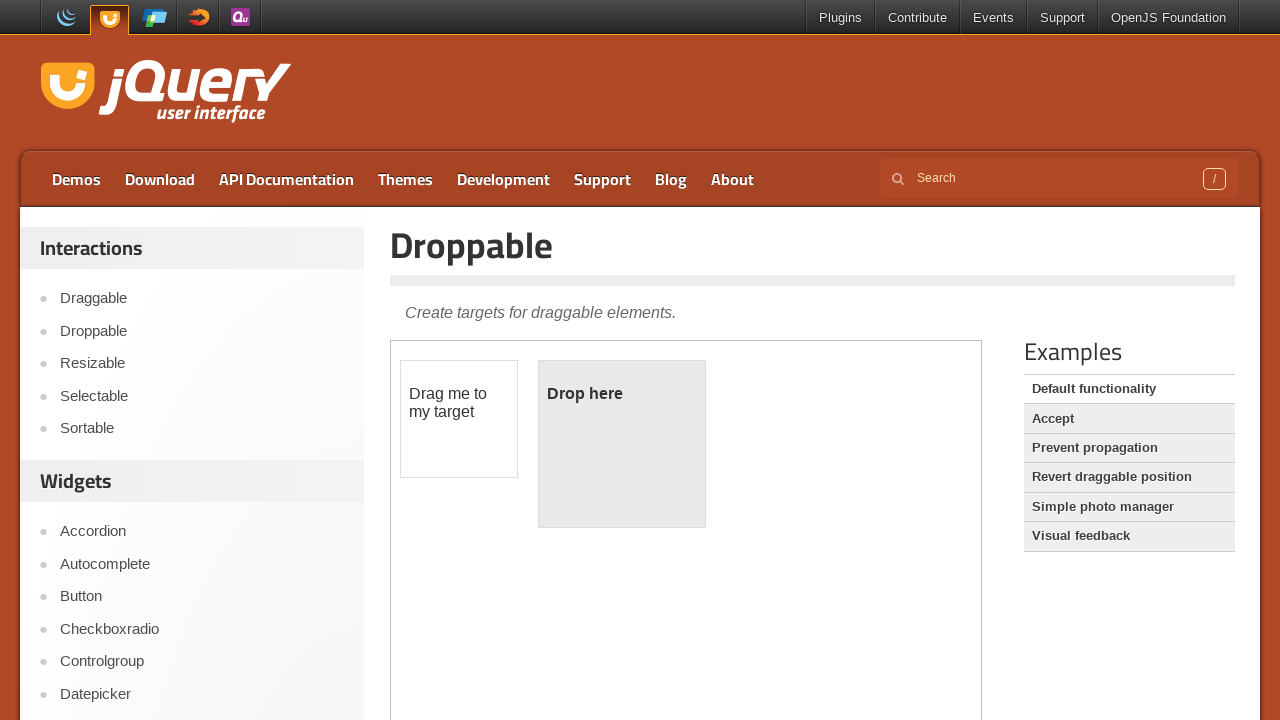

Located the iframe containing the drag and drop demo
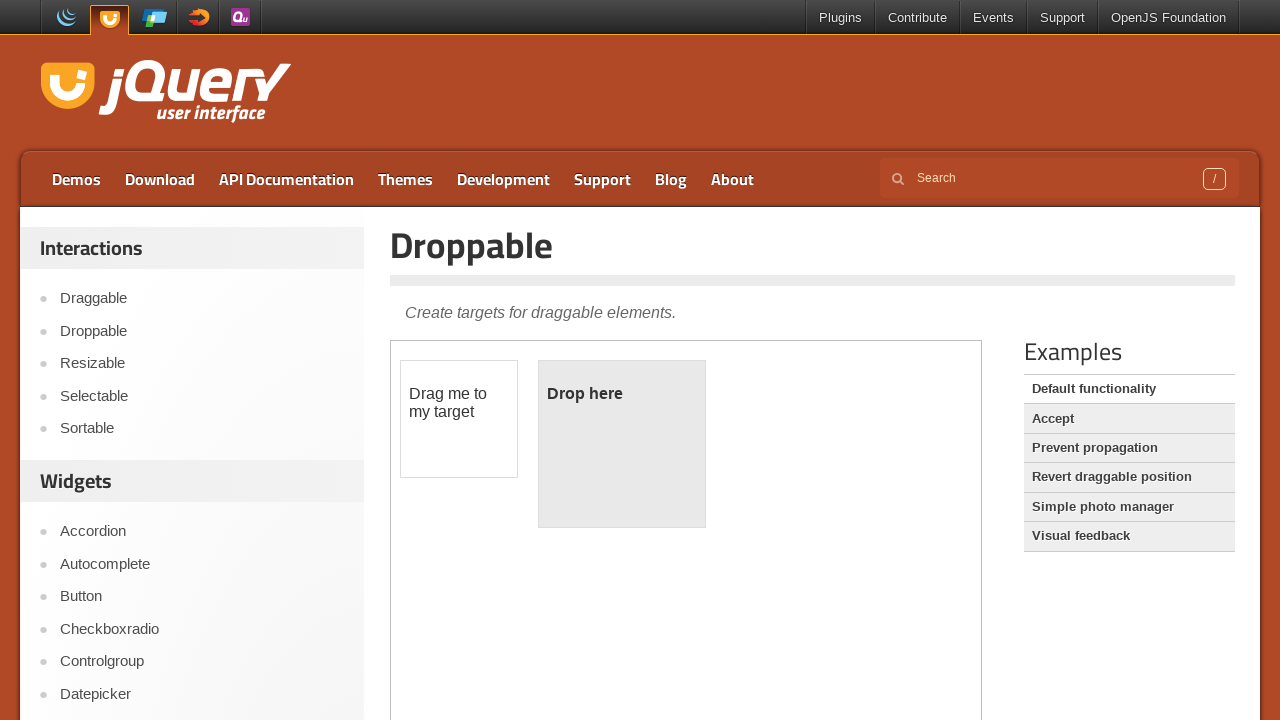

Located the draggable element in the iframe
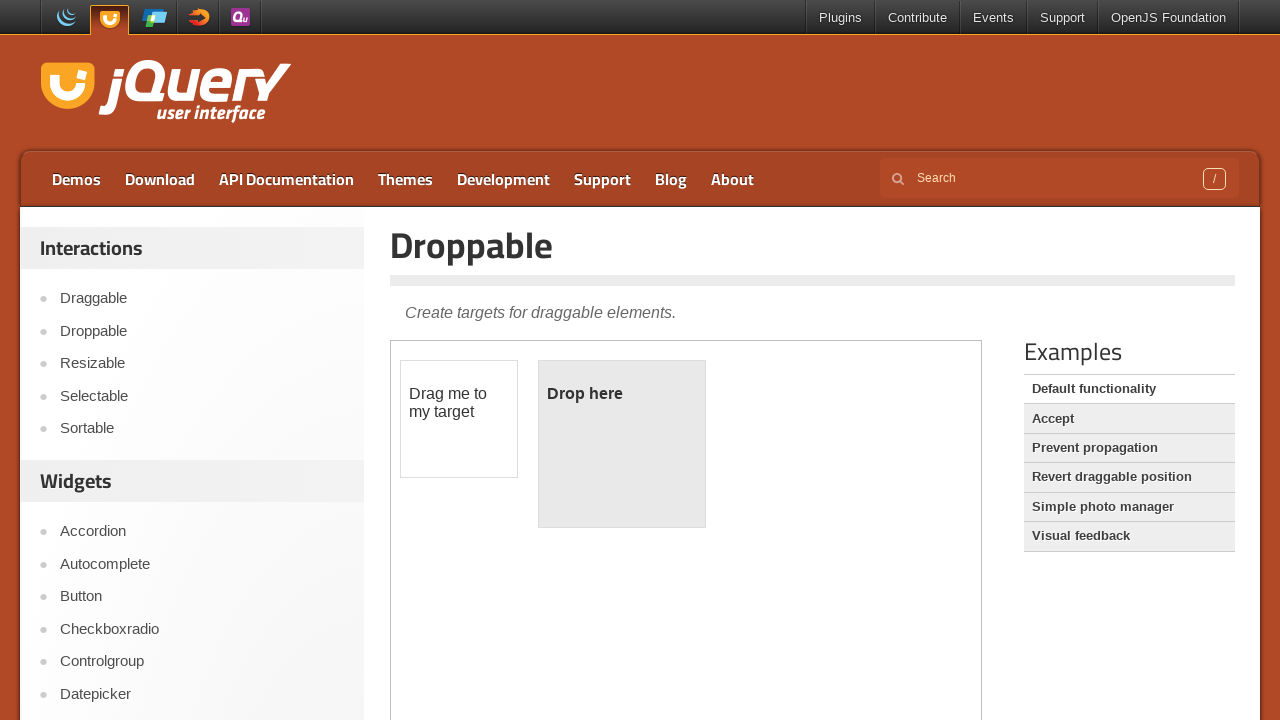

Located the droppable target area in the iframe
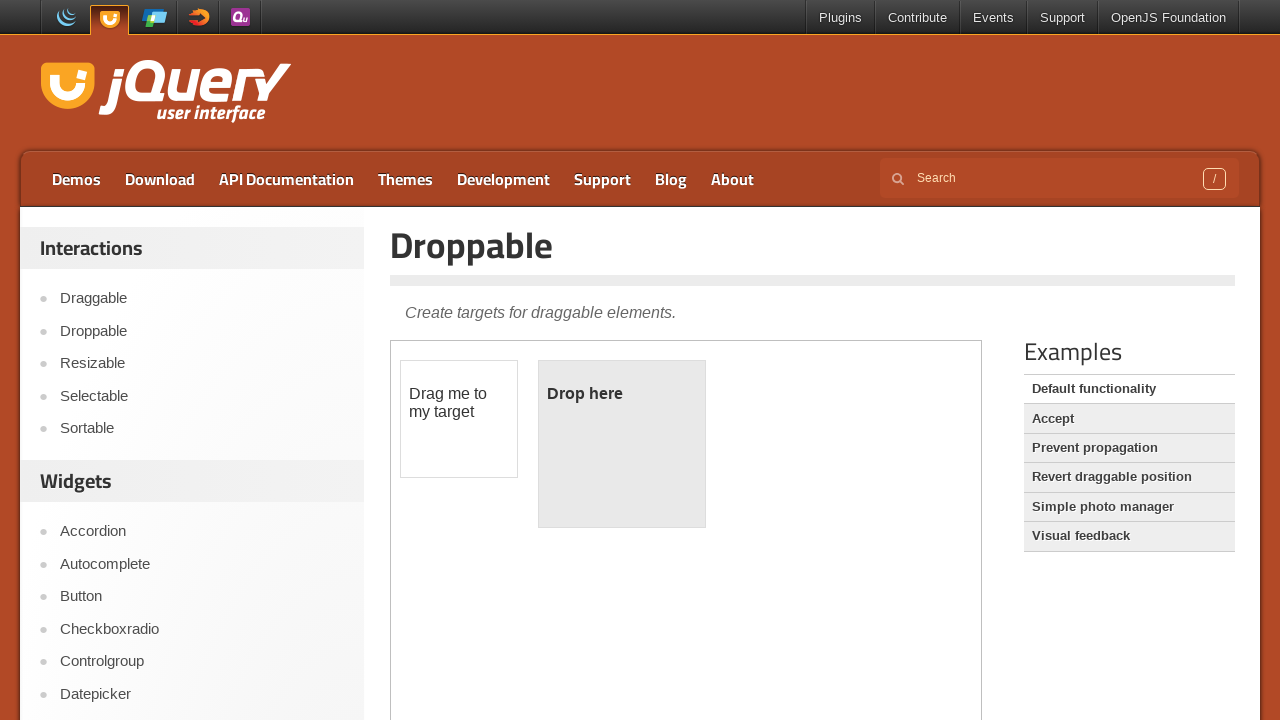

Clicked on the draggable element at (459, 419) on iframe >> nth=0 >> internal:control=enter-frame >> #draggable
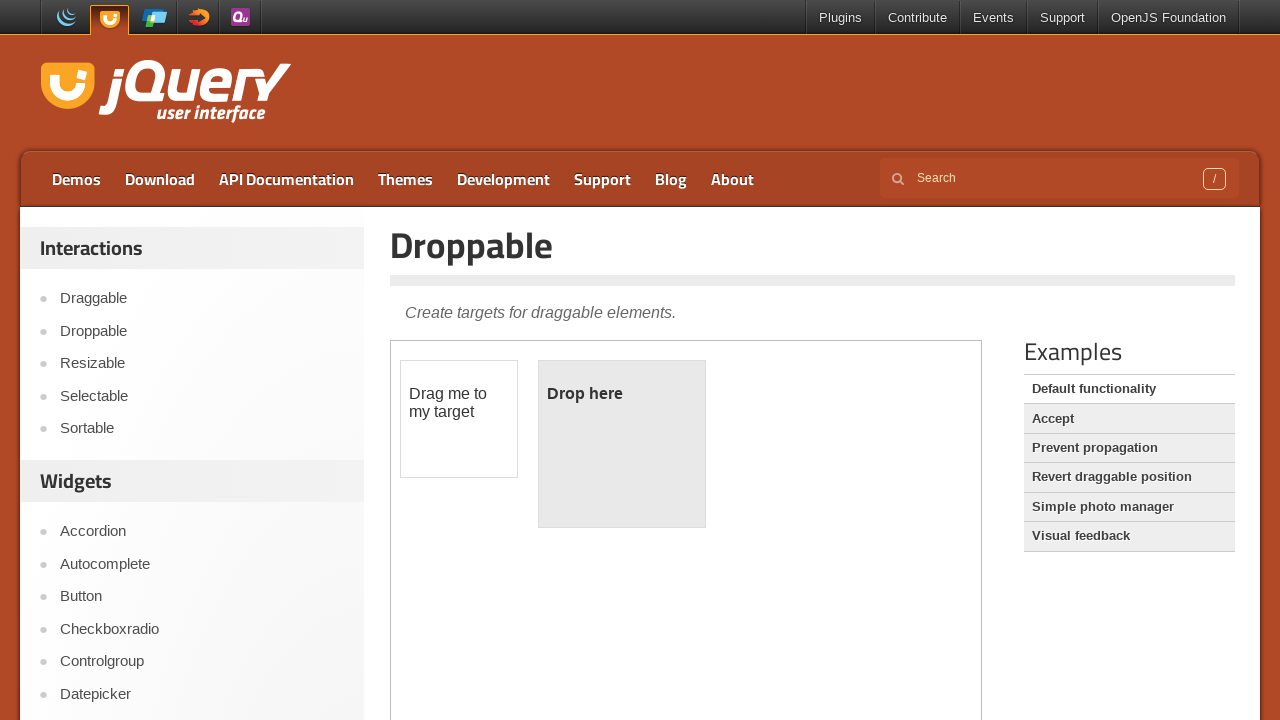

Dragged the element into the droppable area at (622, 444)
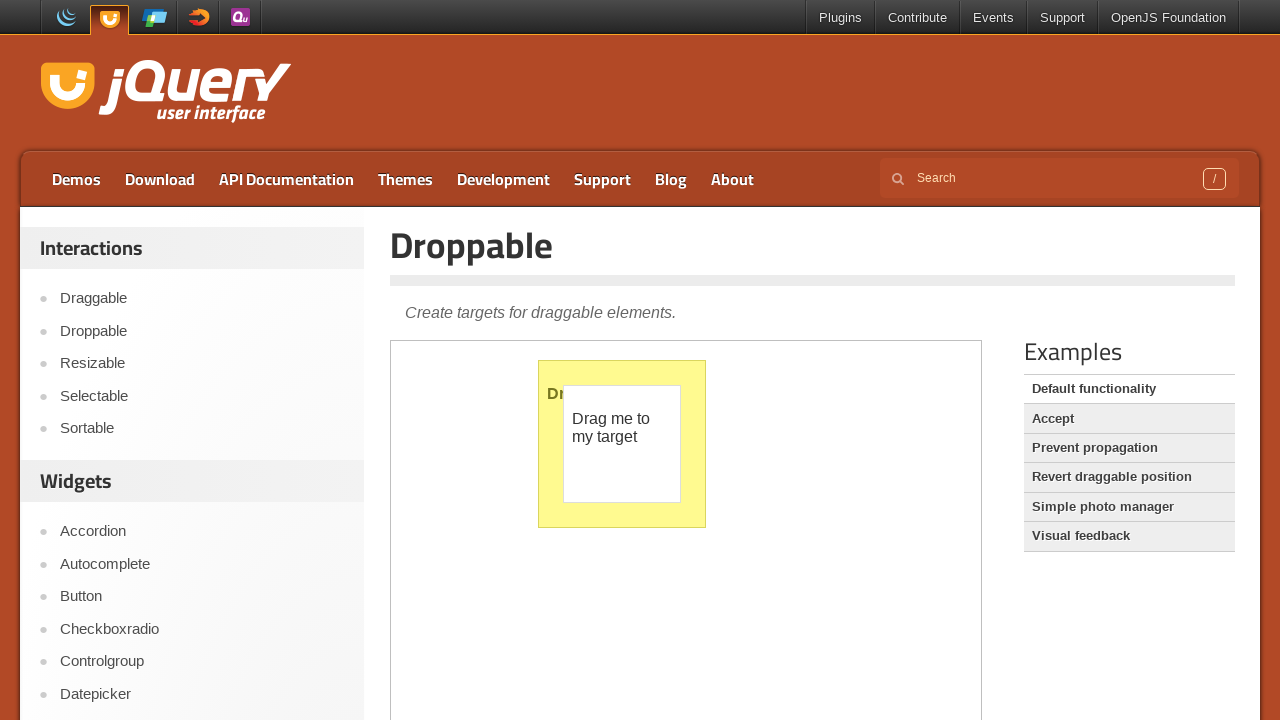

Clicked on another jQuery UI demo link to navigate away at (202, 360) on aside.widget >> nth=1 >> ul li >> nth=9 >> a
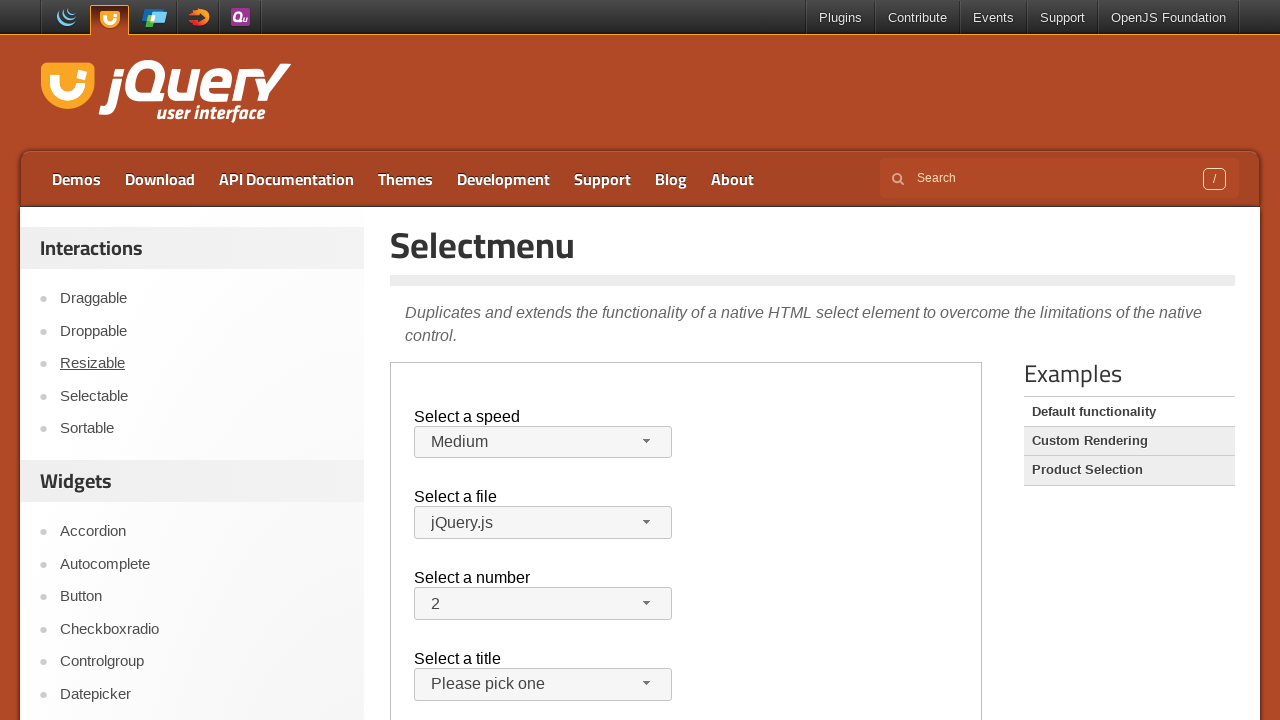

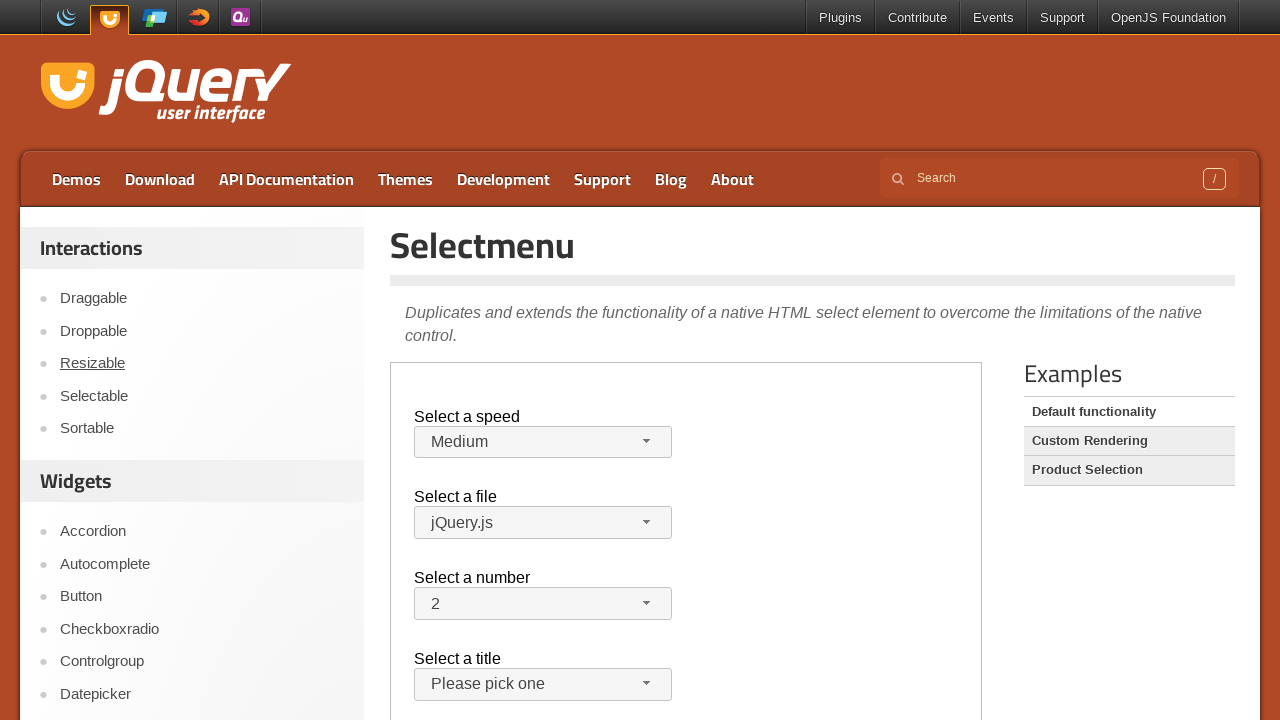